Fills out a text box form on DemoQA by entering username, email, current address, and permanent address, then submits the form.

Starting URL: https://demoqa.com/

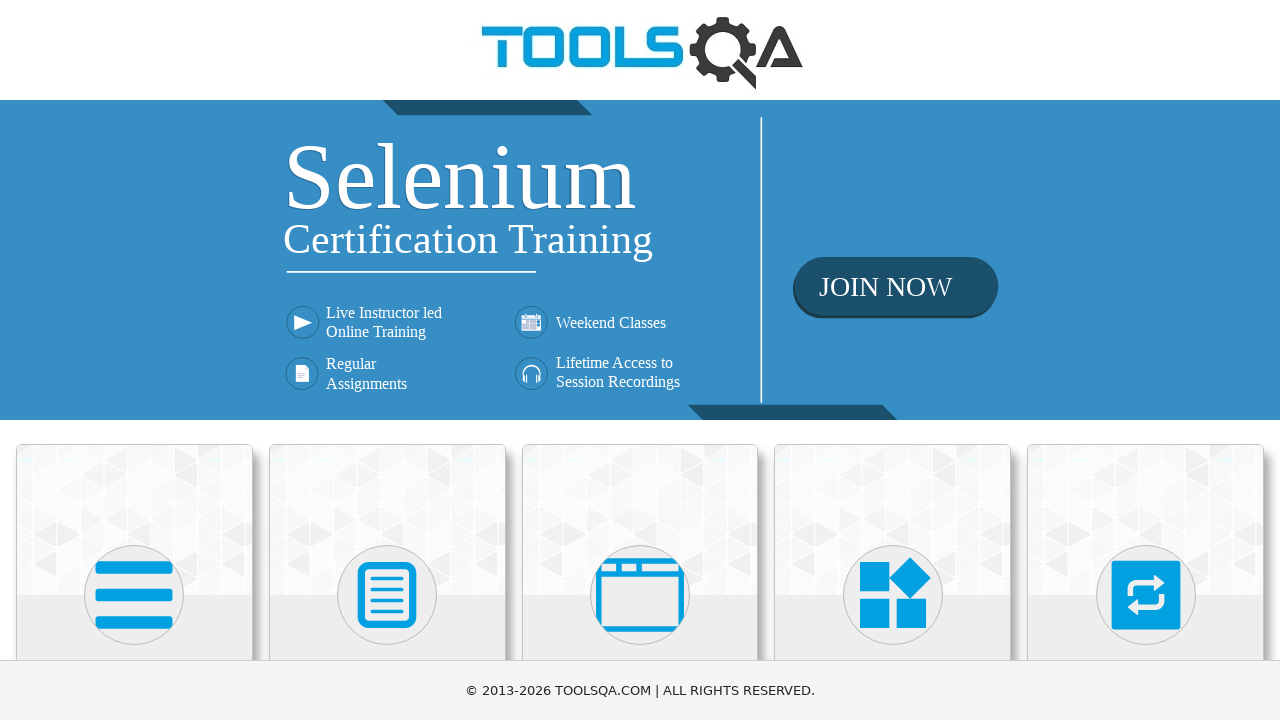

Scrolled Elements card into view
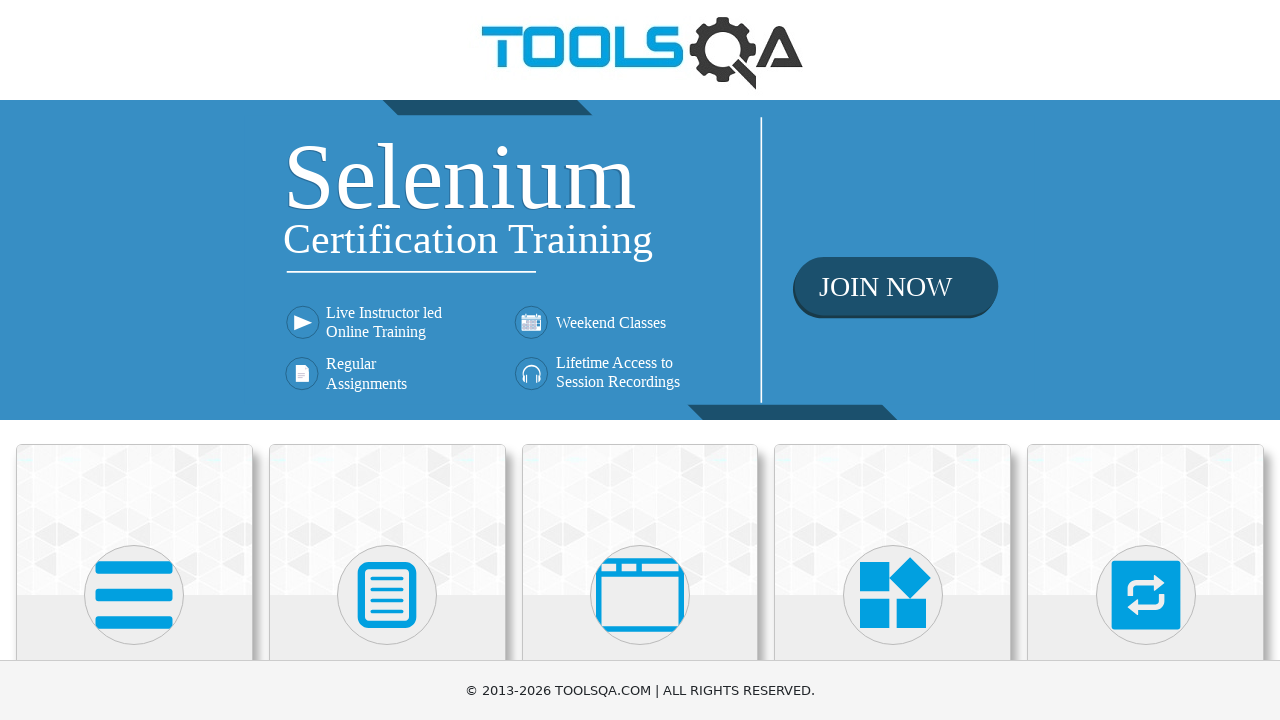

Clicked on Elements card at (134, 360) on xpath=//h5[.='Elements']
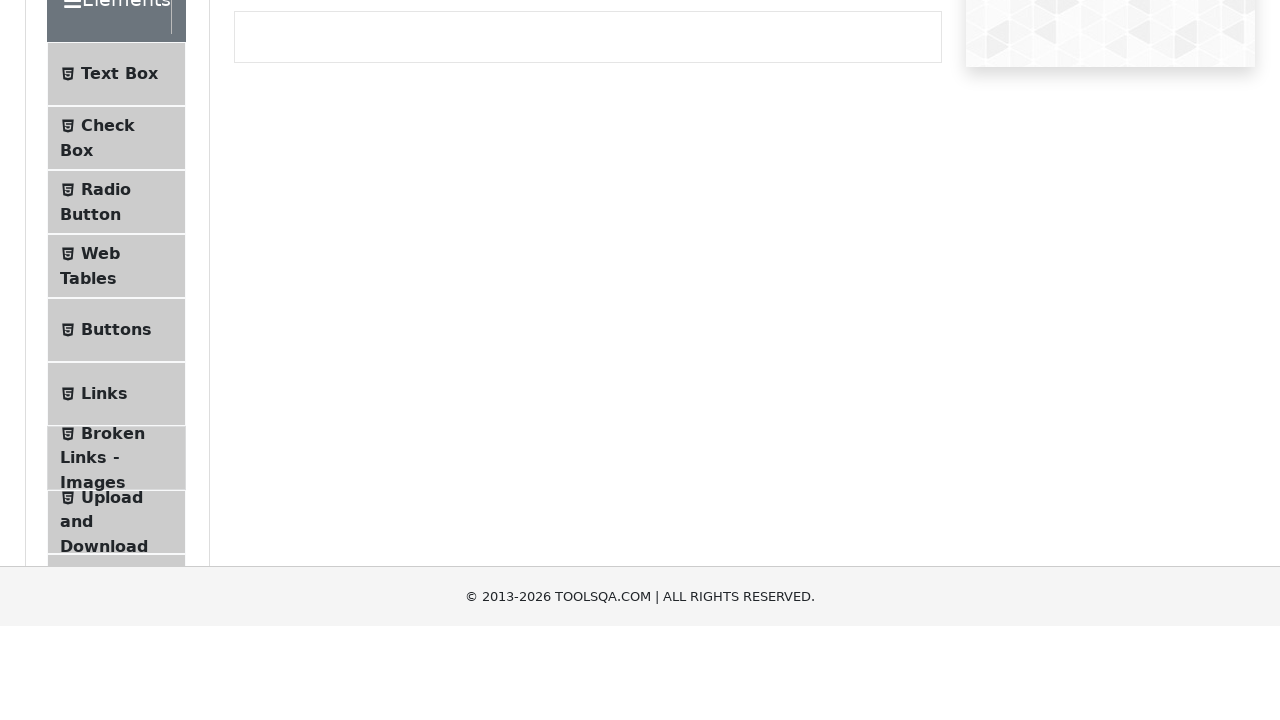

Clicked on Text Box menu item at (119, 261) on xpath=//span[.='Text Box']
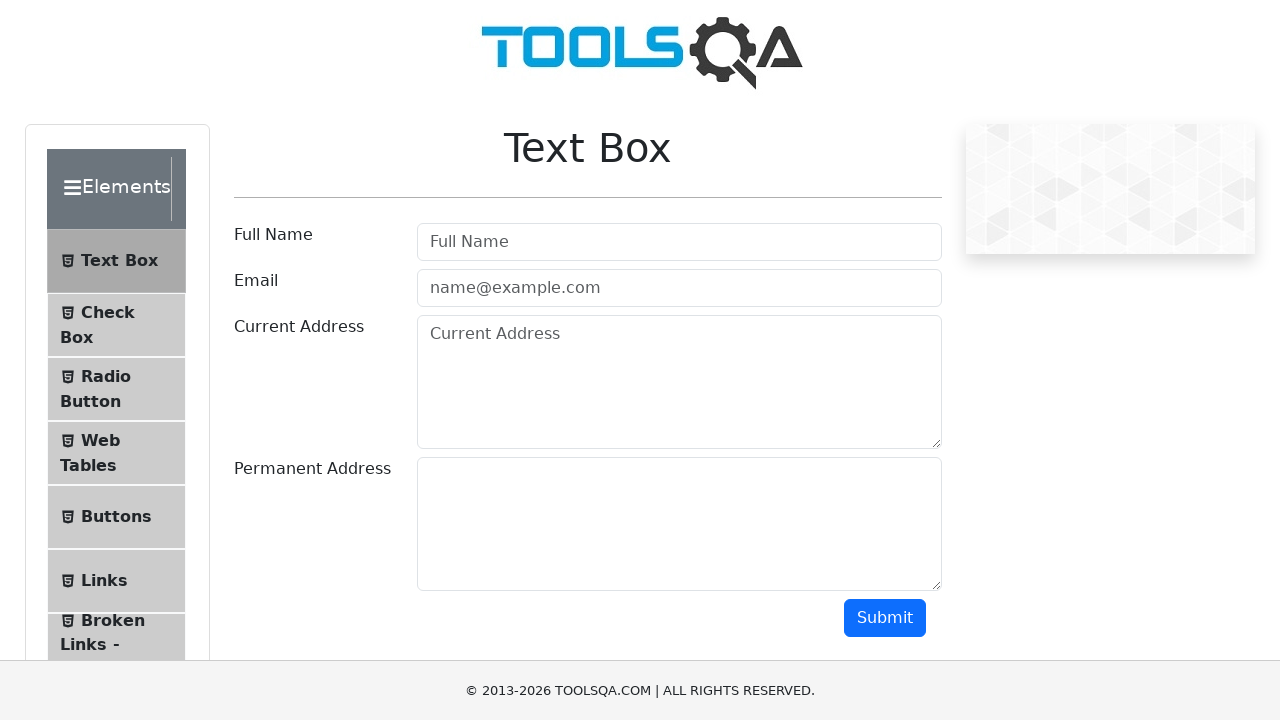

Filled username field with 'John Doe' on //input[@id='userName']
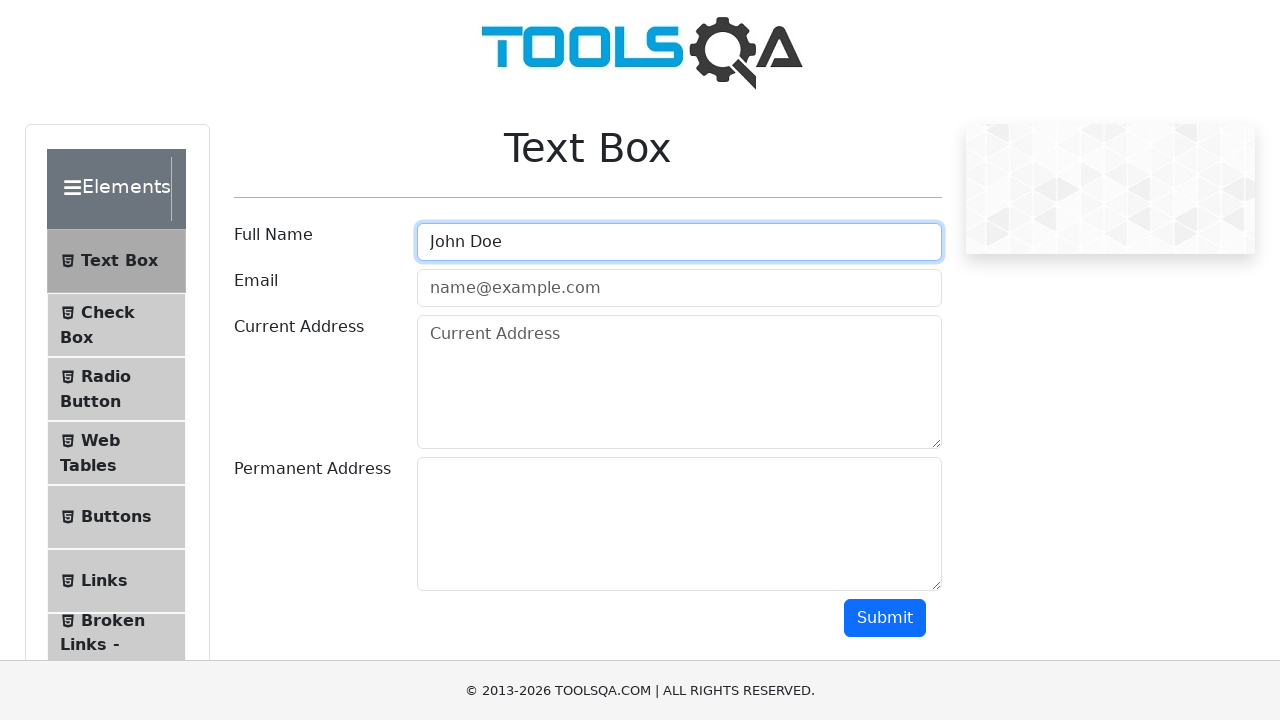

Filled email field with 'johndoe@example.com' on //input[@id='userEmail']
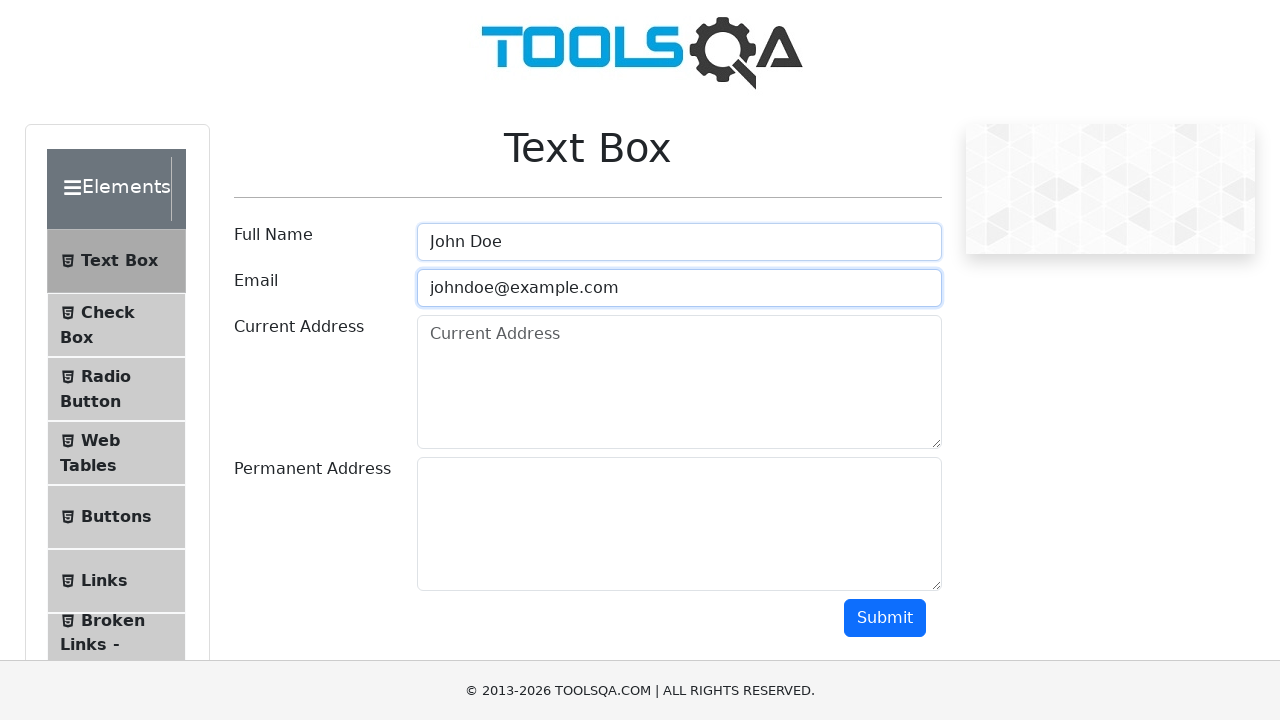

Filled current address field with '123 Main Street, Springfield, IL' on //textarea[@id='currentAddress']
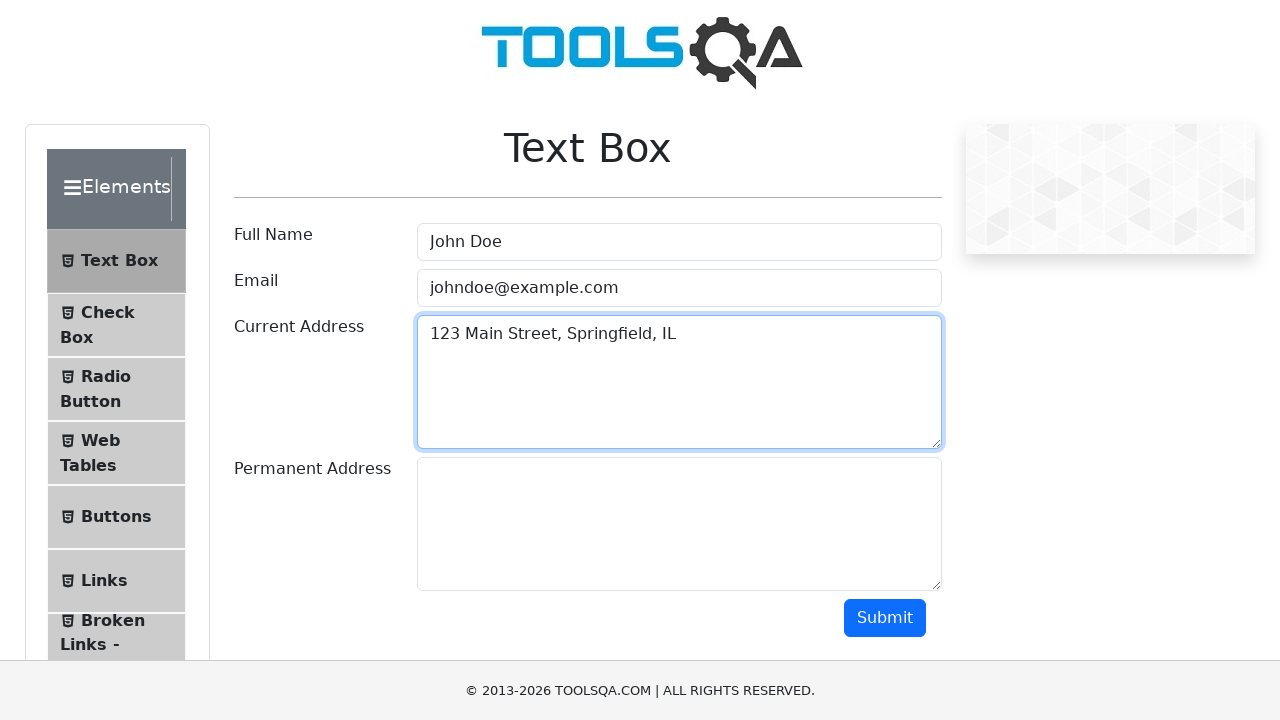

Filled permanent address field with '123 Main Street, Springfield, IL' on //textarea[@id='permanentAddress']
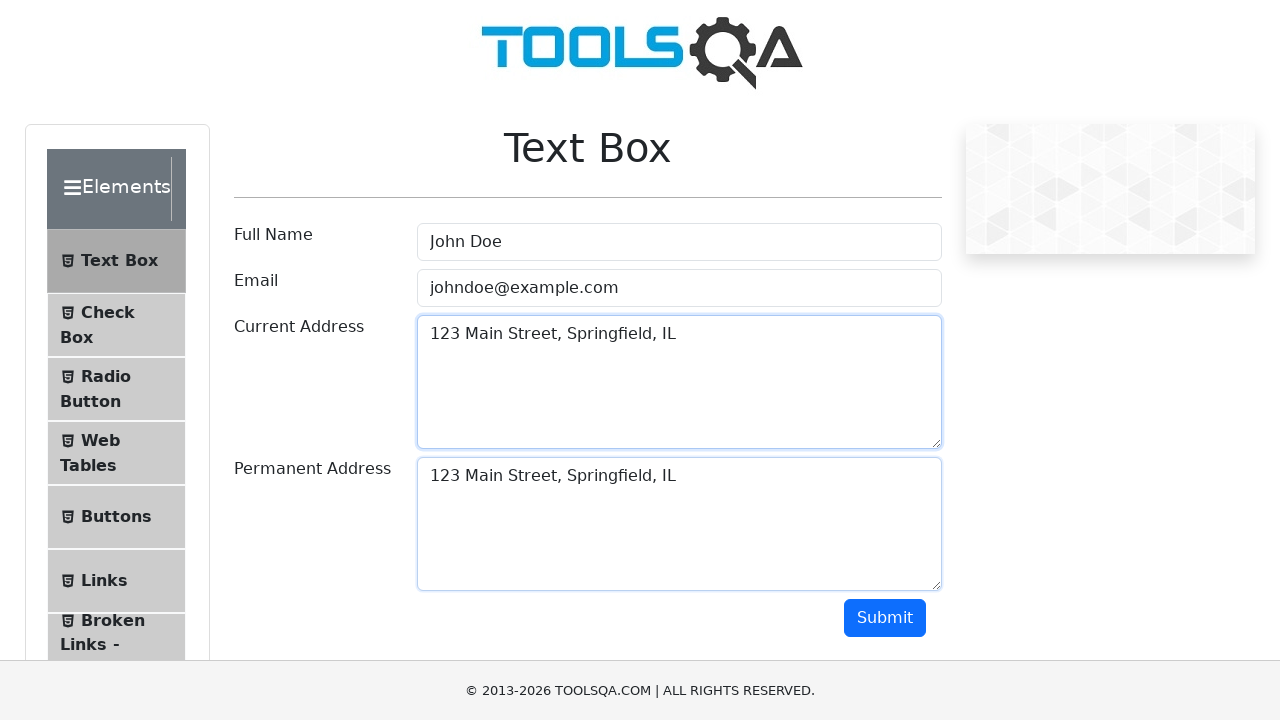

Scrolled submit button into view
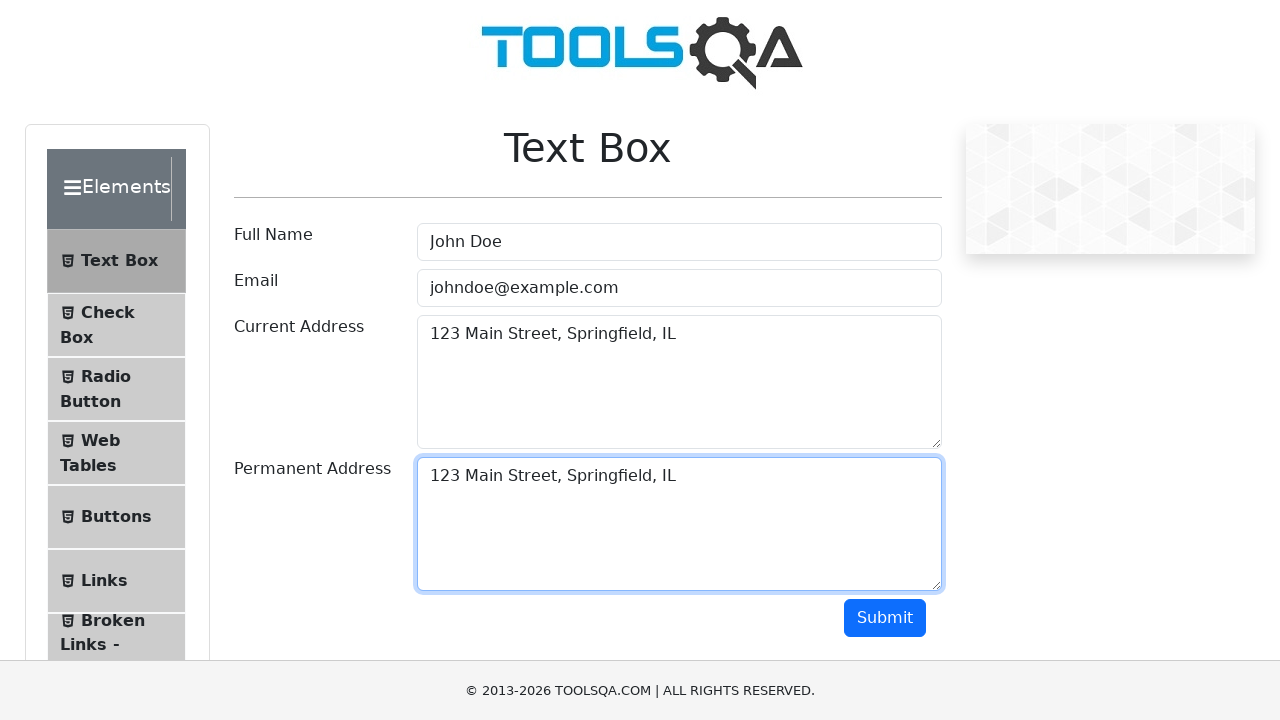

Clicked submit button to submit the form at (885, 618) on xpath=//button[@id='submit']
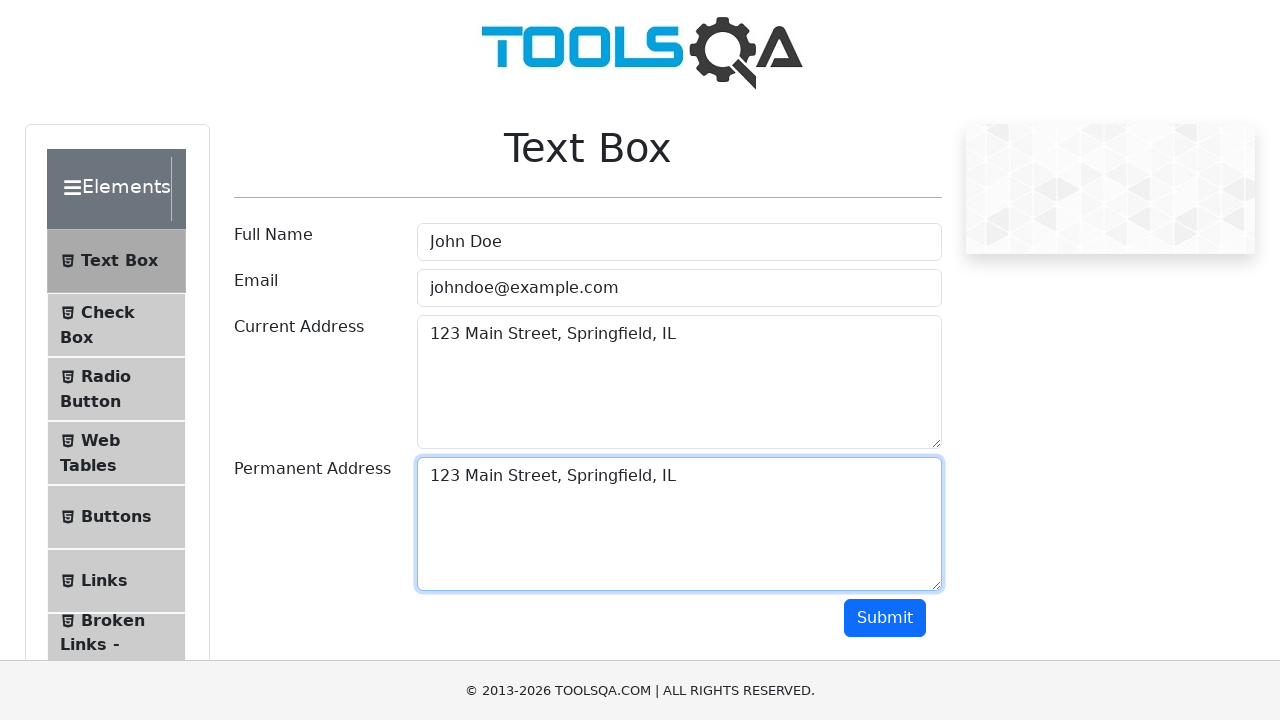

Form output appeared confirming successful submission
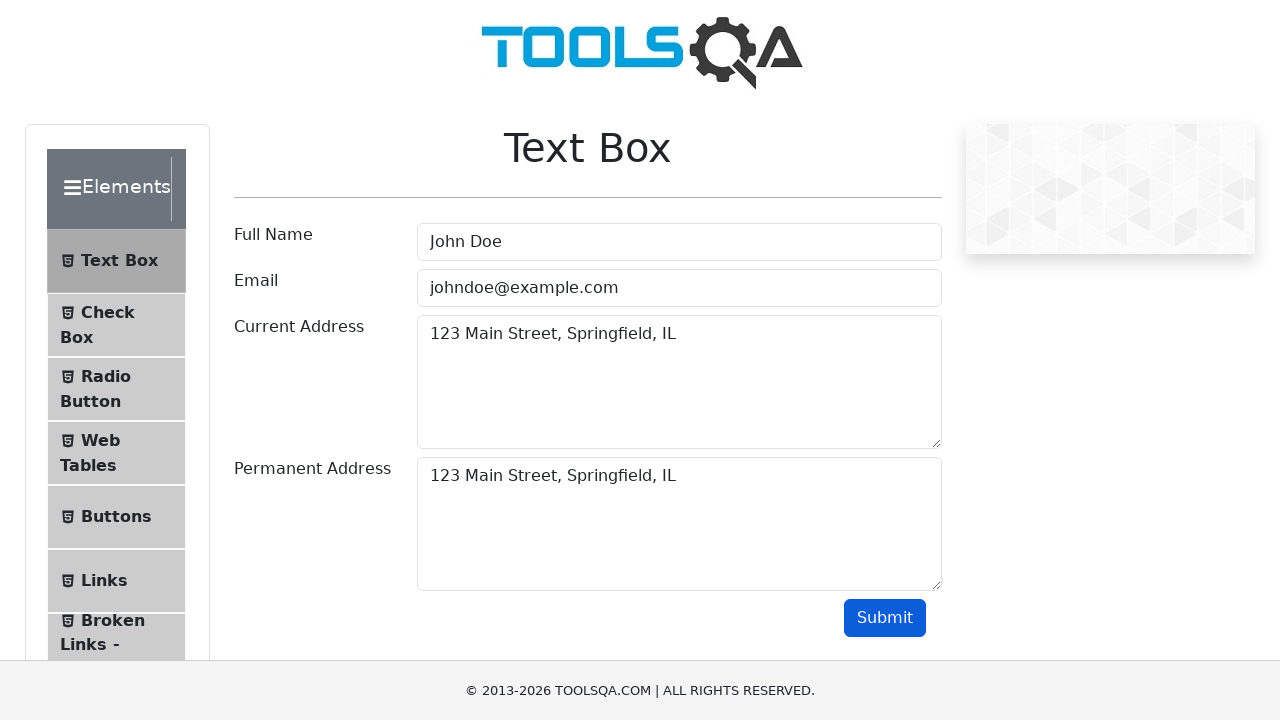

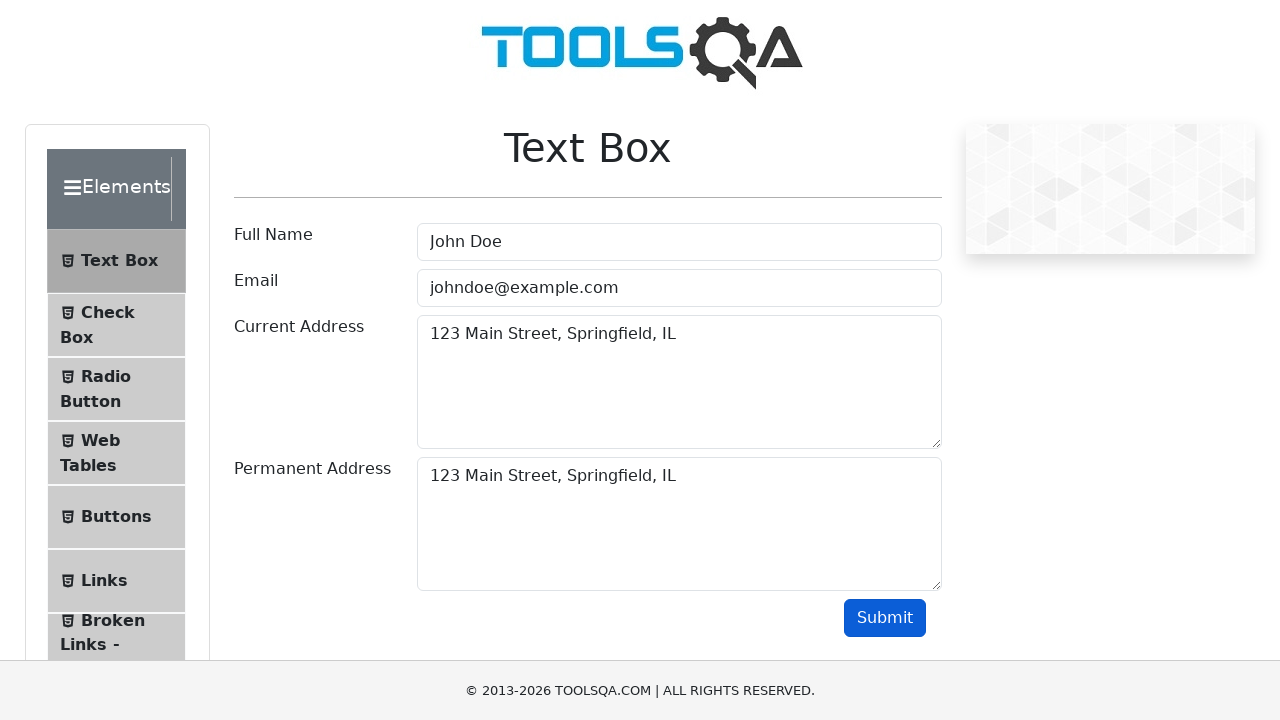